Tests the jQuery UI selectable widget by selecting multiple items using click and hold interaction

Starting URL: https://jqueryui.com/selectable/

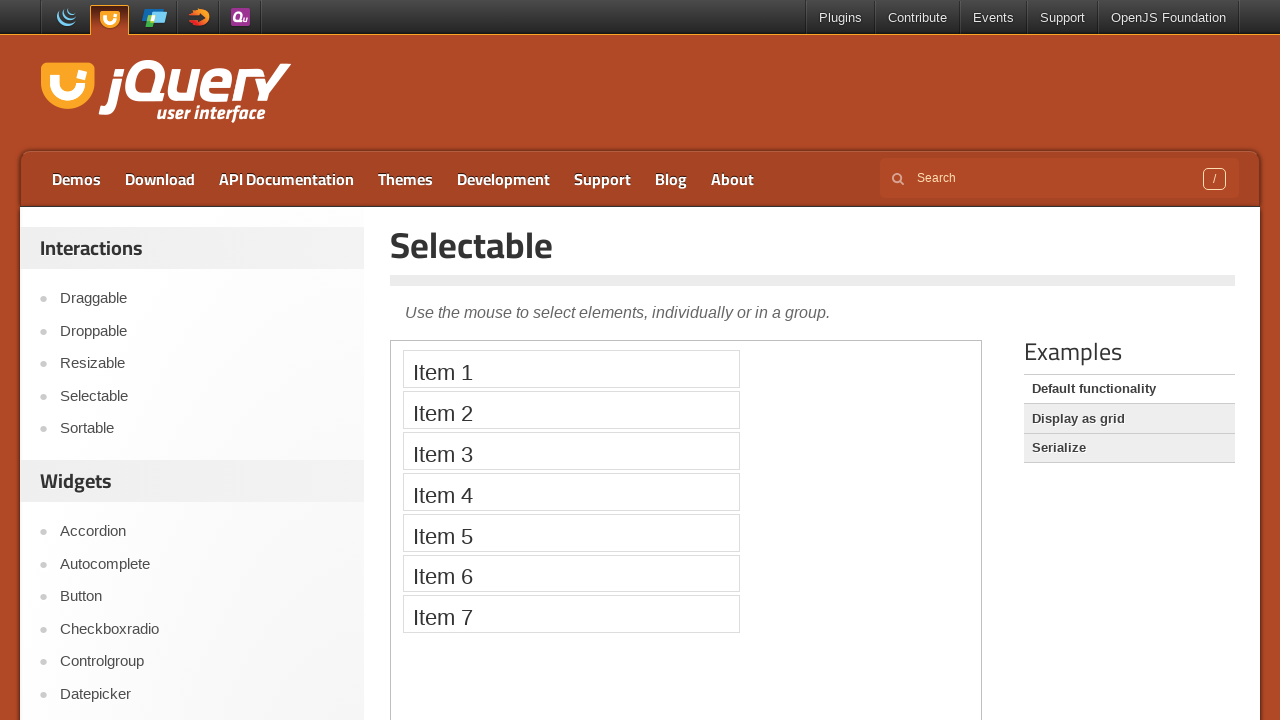

Located the iframe containing the selectable widget
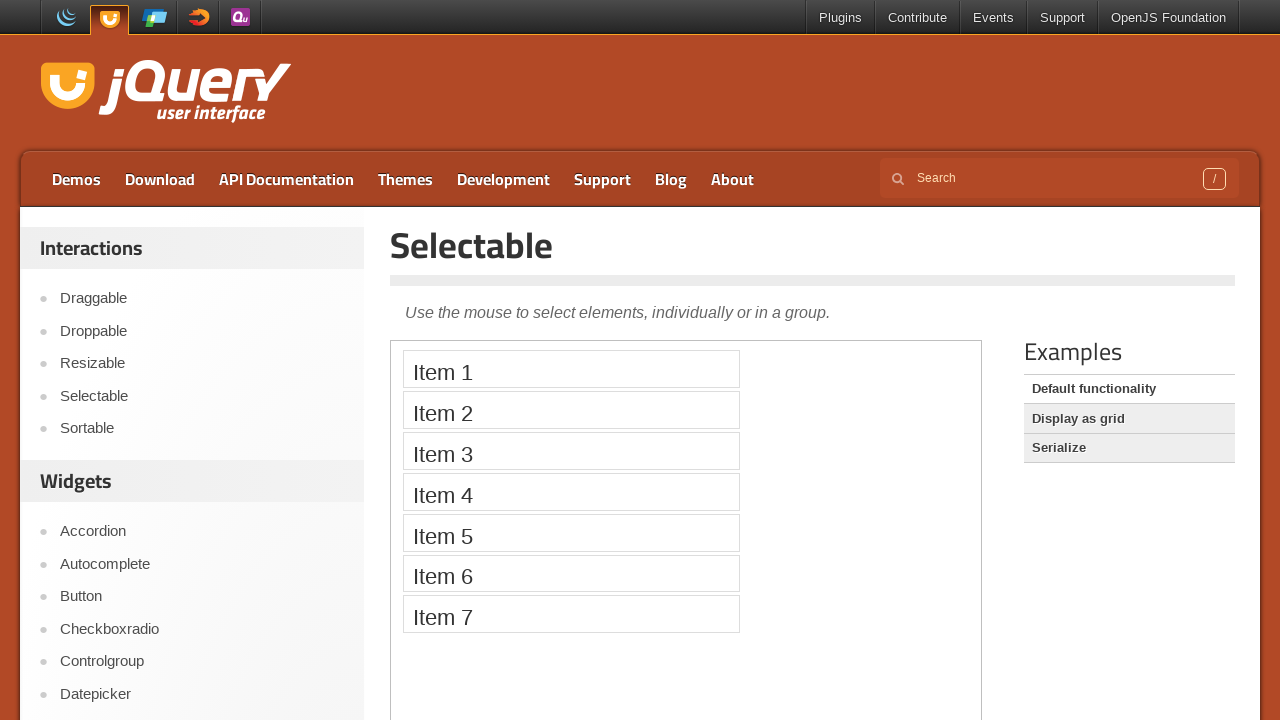

Located Item 1 element in the selectable widget
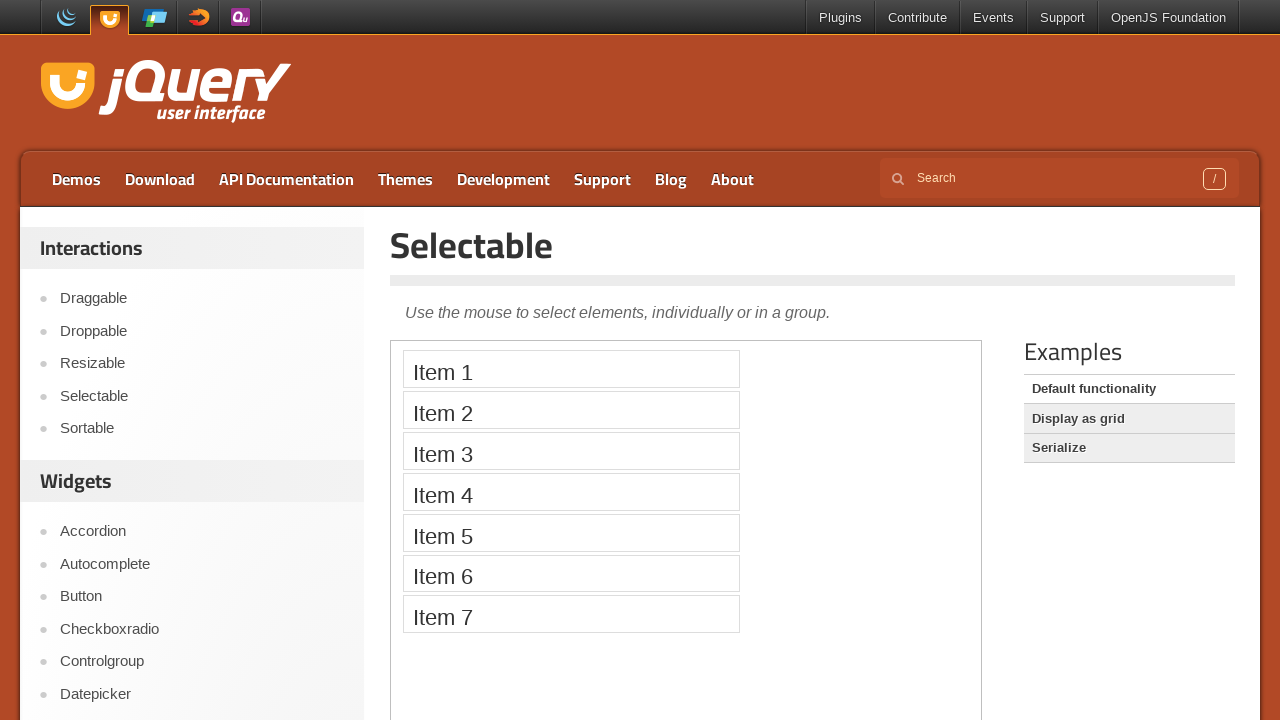

Located Item 5 element in the selectable widget
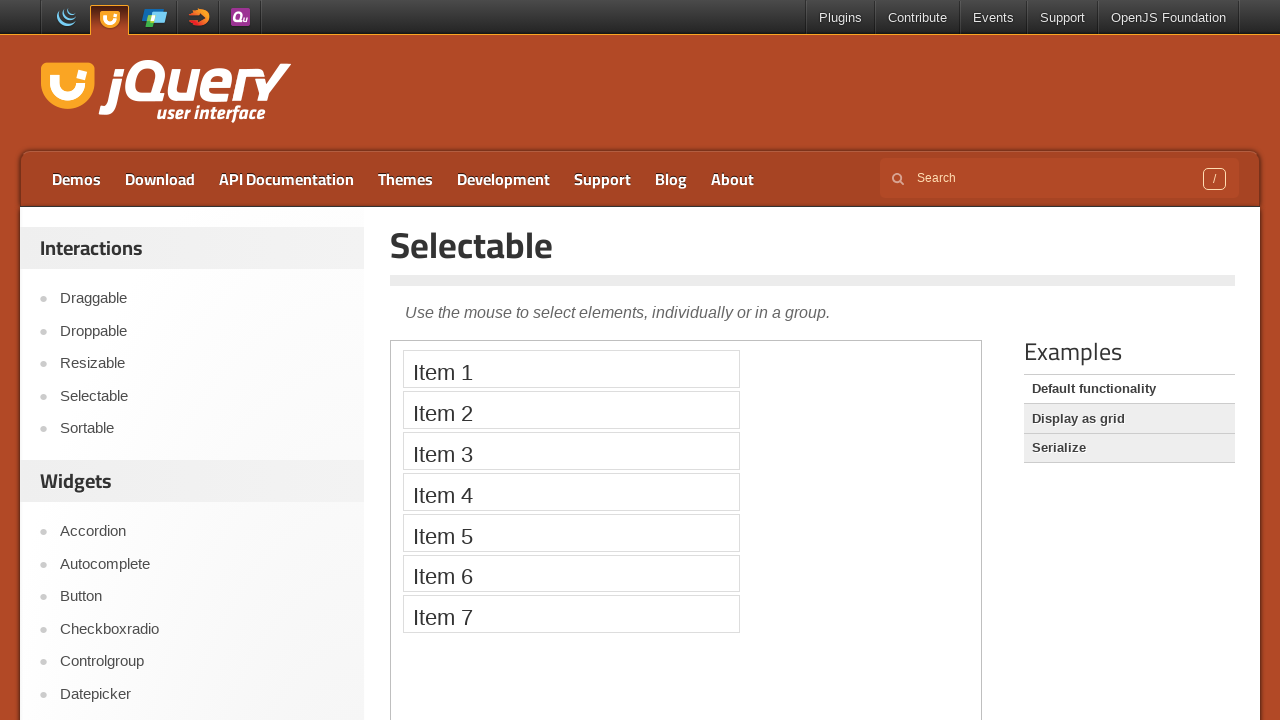

Hovered over Item 1 at (571, 369) on iframe >> nth=0 >> internal:control=enter-frame >> xpath=//li[text()='Item 1']
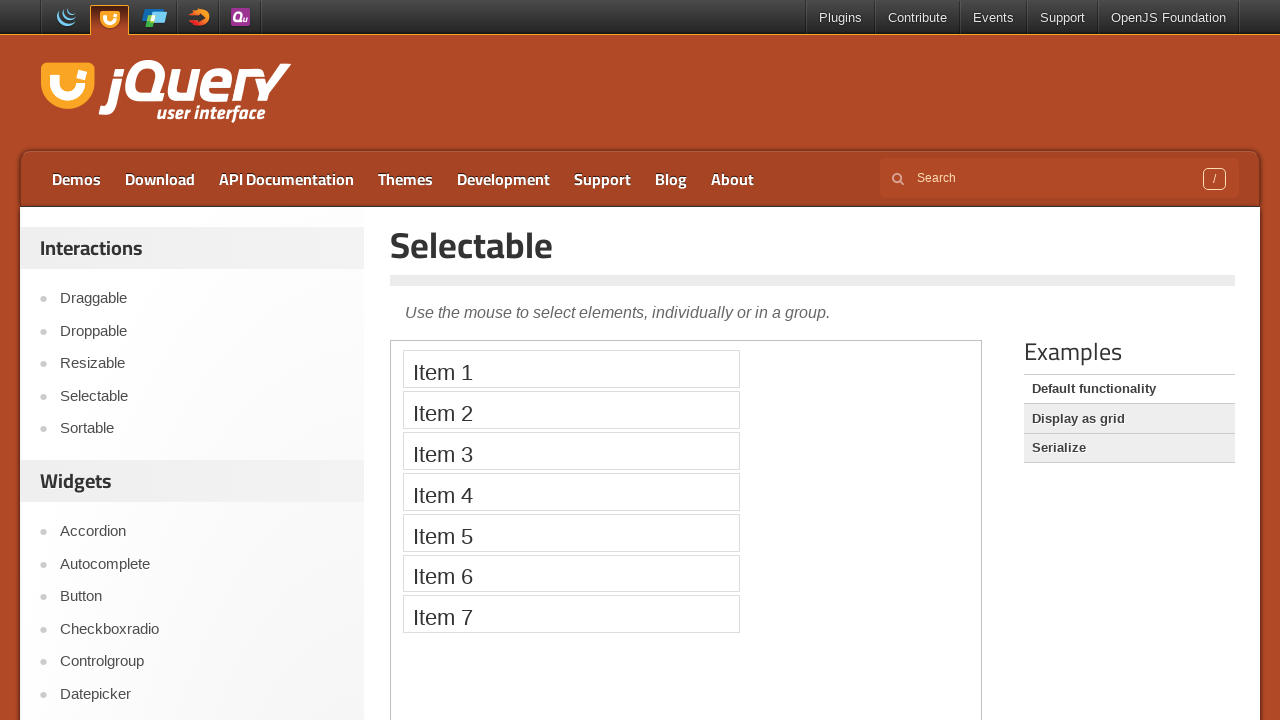

Mouse button pressed down on Item 1 at (571, 369)
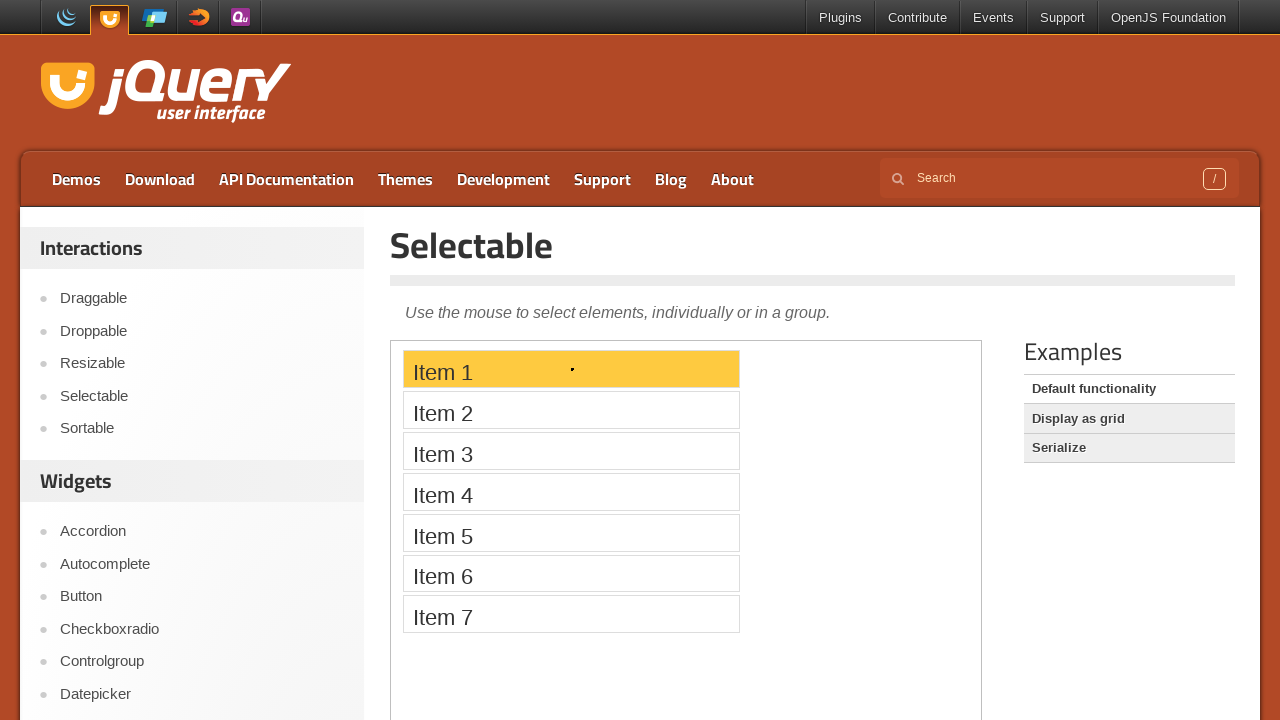

Hovered over Item 5 while holding mouse button at (571, 532) on iframe >> nth=0 >> internal:control=enter-frame >> xpath=//li[text()='Item 5']
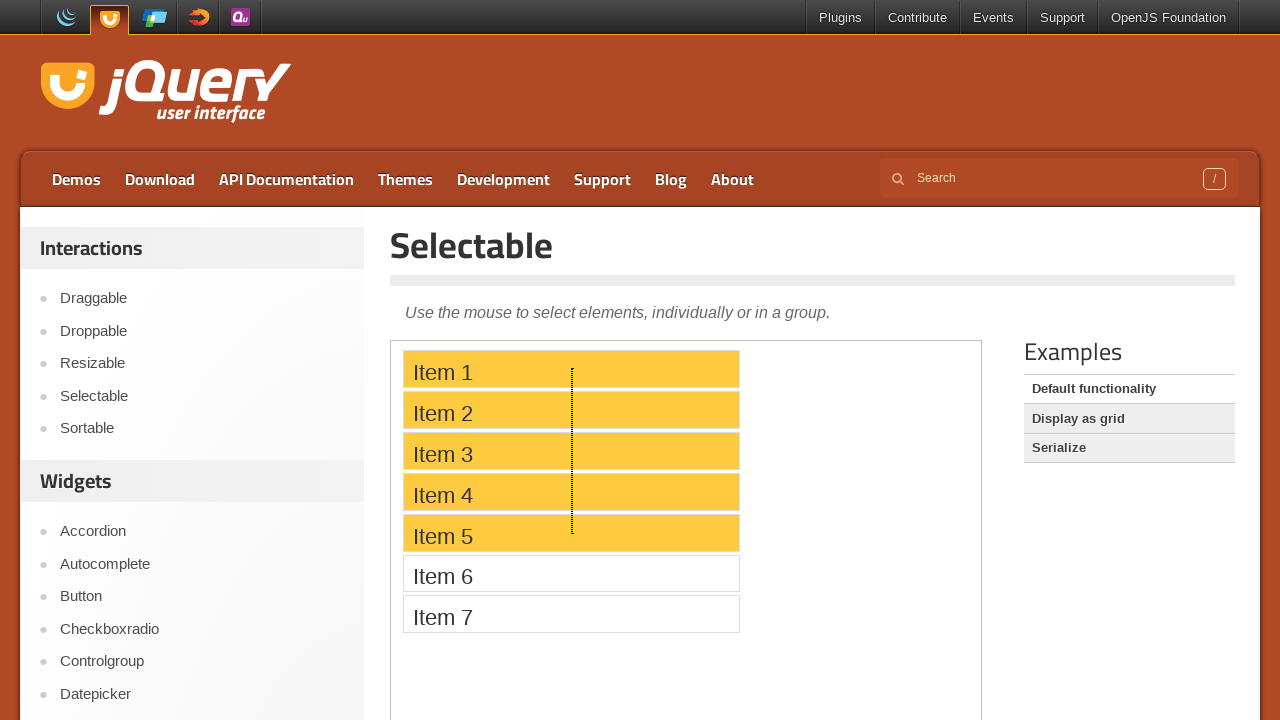

Mouse button released, selecting range from Item 1 to Item 5 at (571, 532)
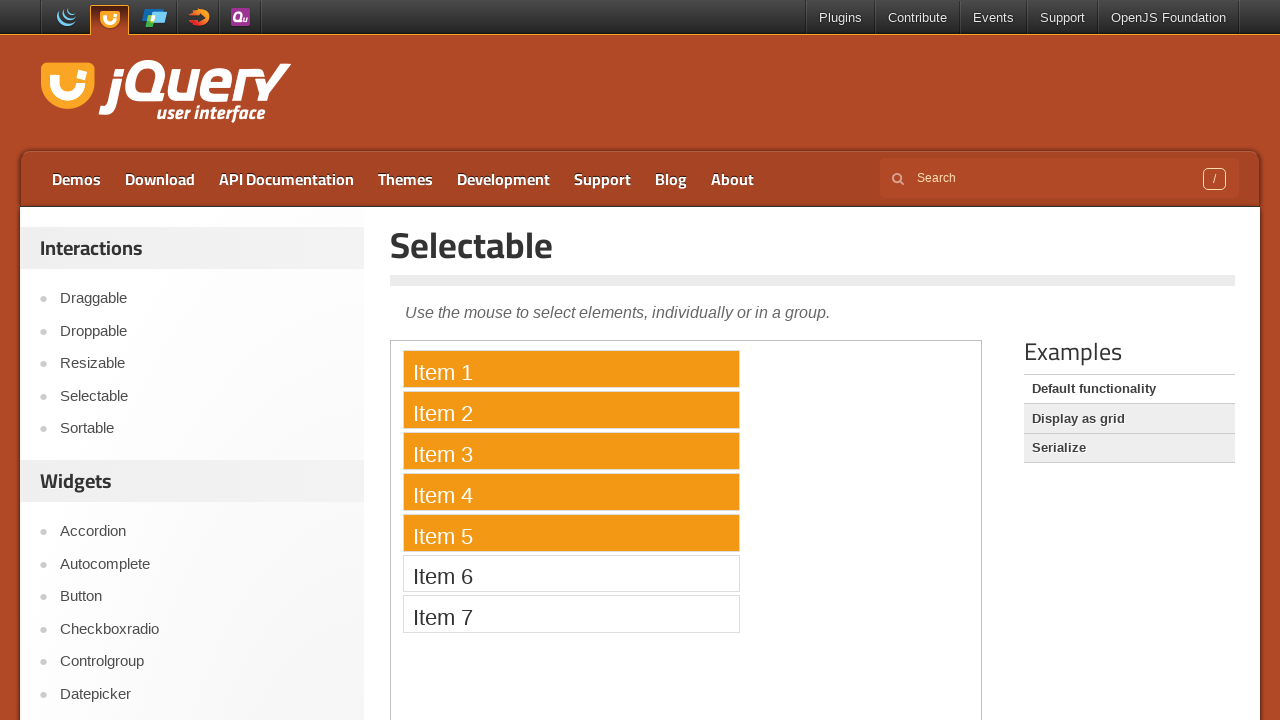

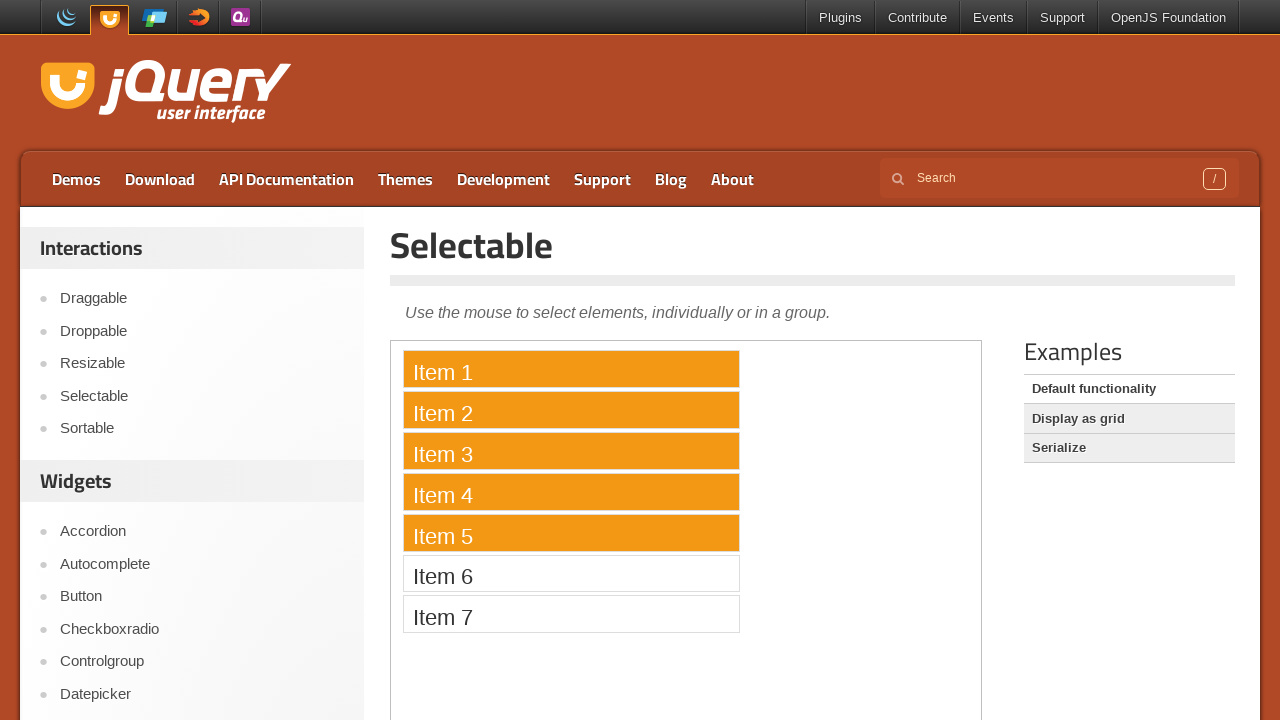